Tests mouse hover functionality by hovering over a navbar dropdown menu and clicking on a menu item (Playwright option)

Starting URL: https://letcode.in/test

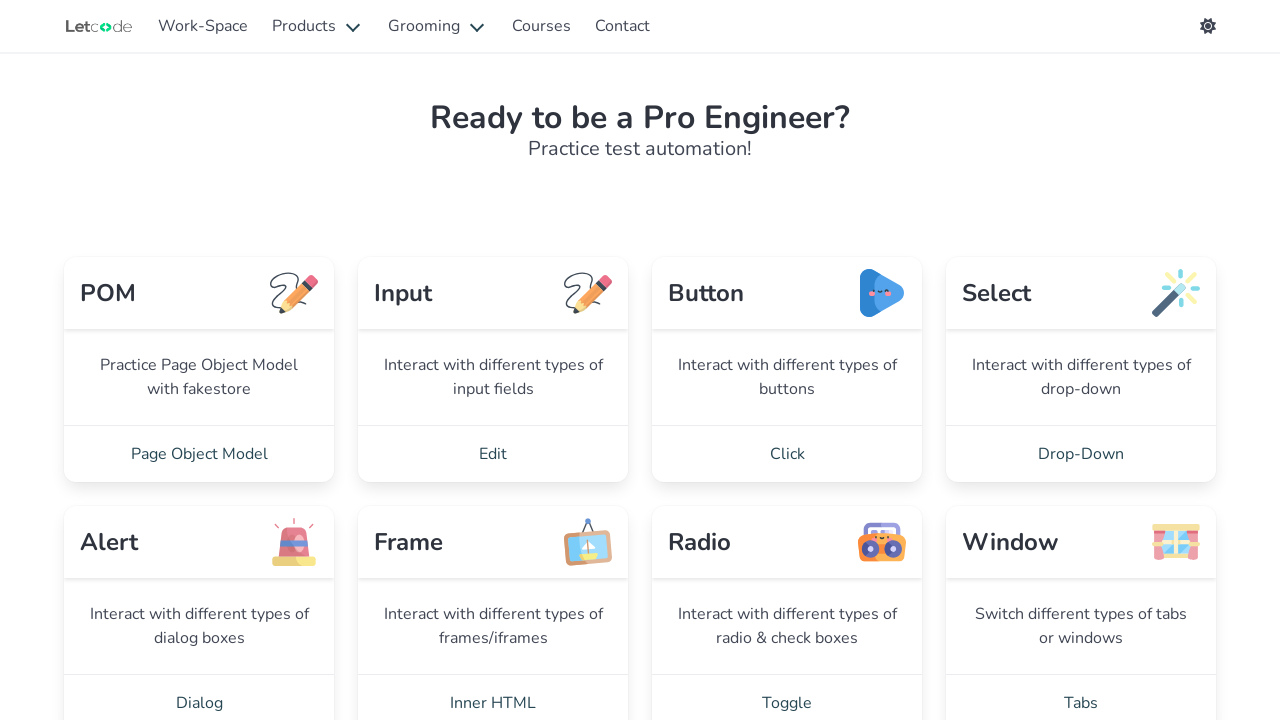

Navigated to https://letcode.in/test
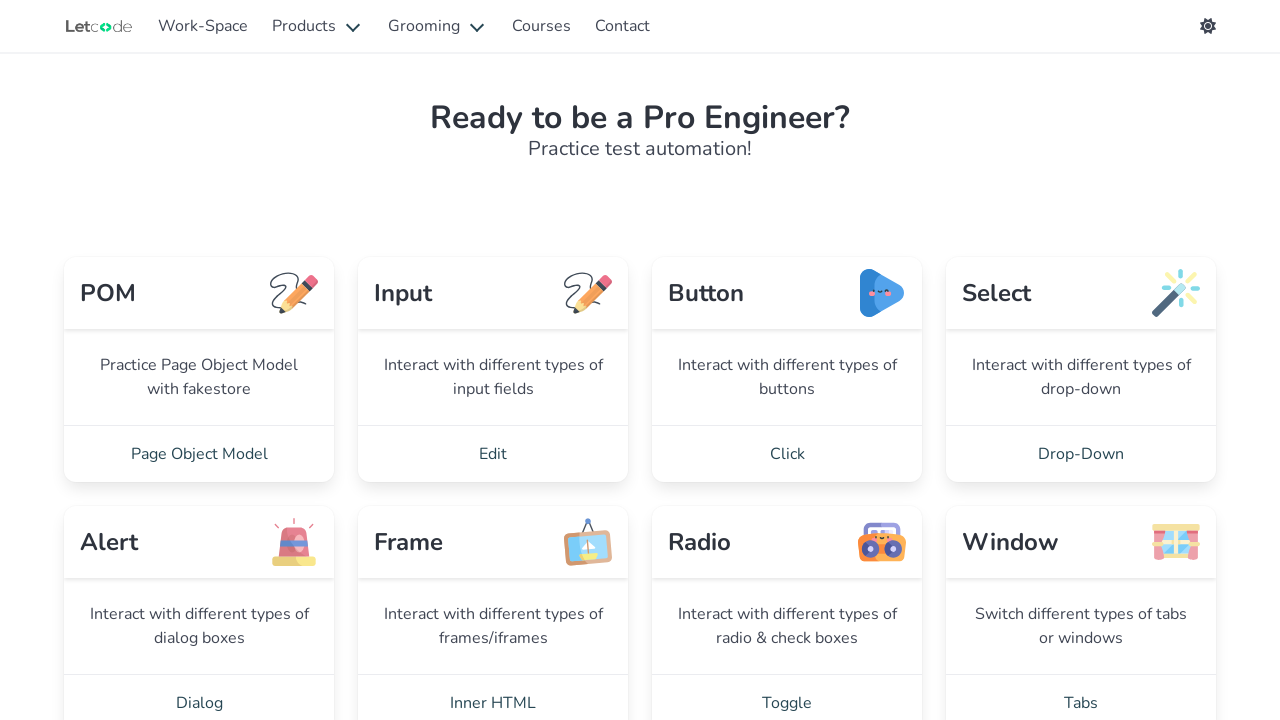

Hovered over navbar dropdown link to reveal menu at (318, 26) on .navbar-link
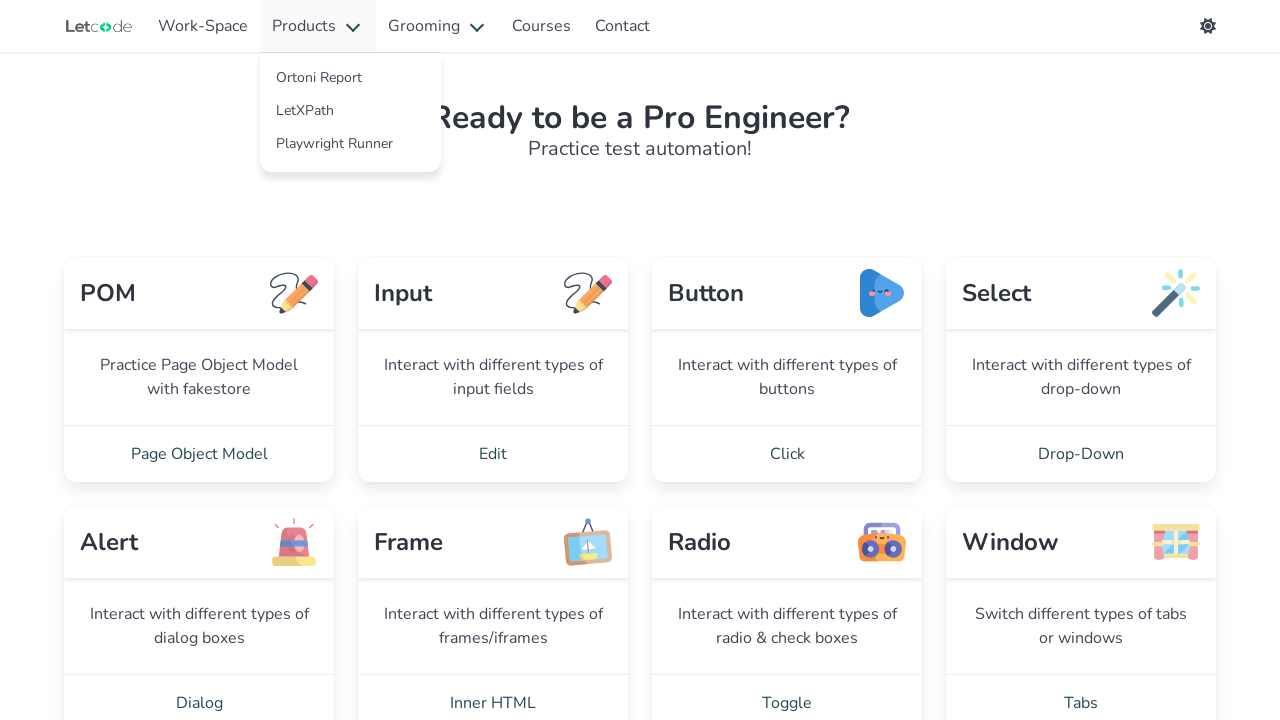

Clicked on Playwright option in dropdown menu at (350, 144) on xpath=//*[@id='navbar-menu']/div[1]/div[1]/div/a[3]
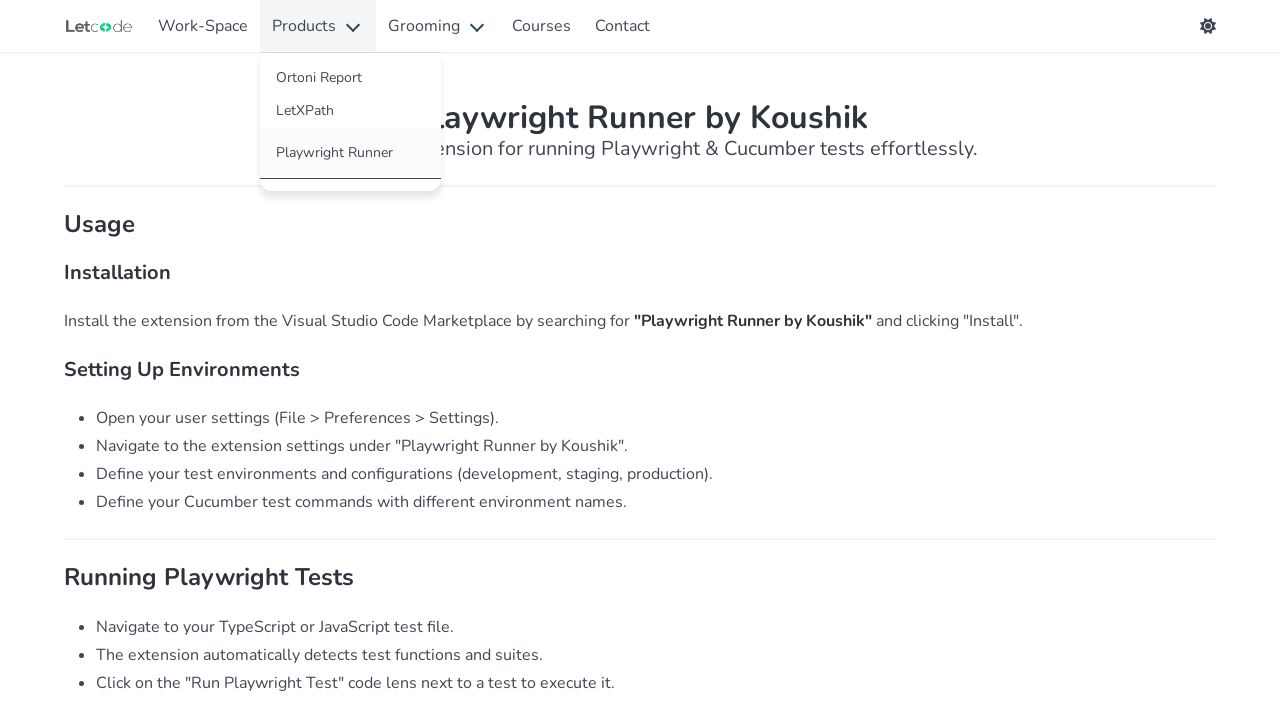

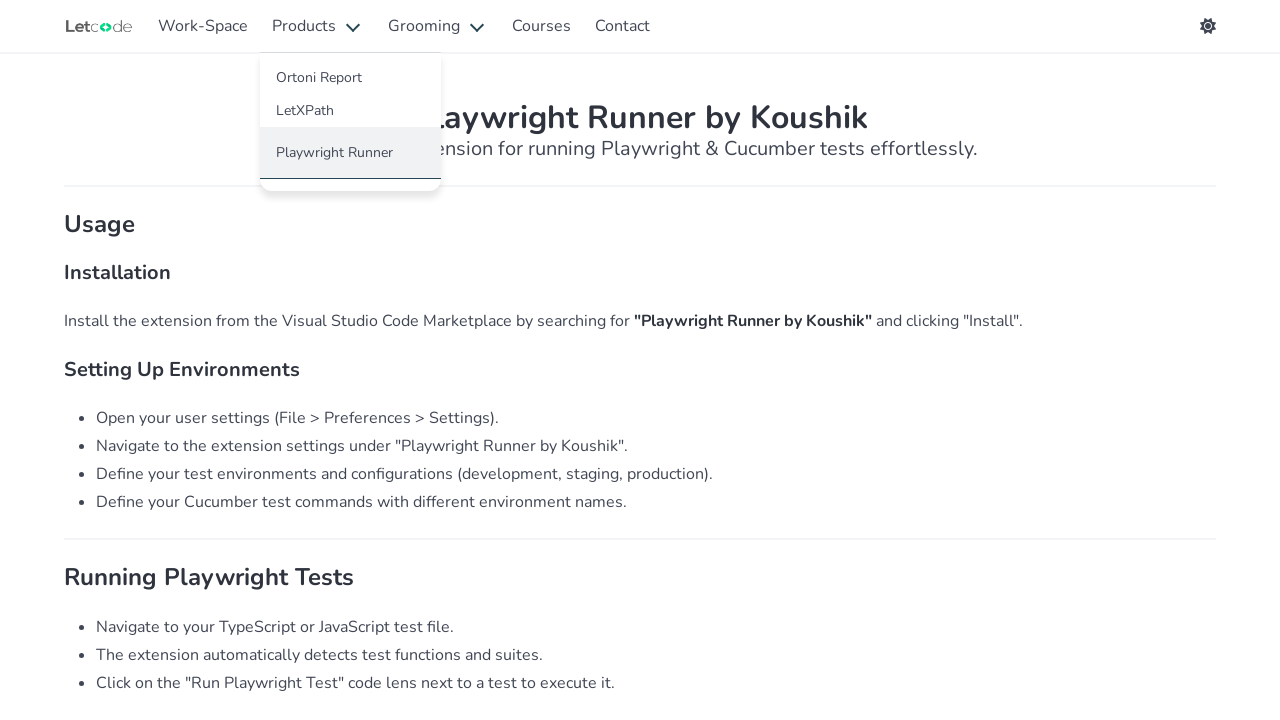